Tests YouTube search functionality by entering a search query and submitting it

Starting URL: http://www.youtube.com

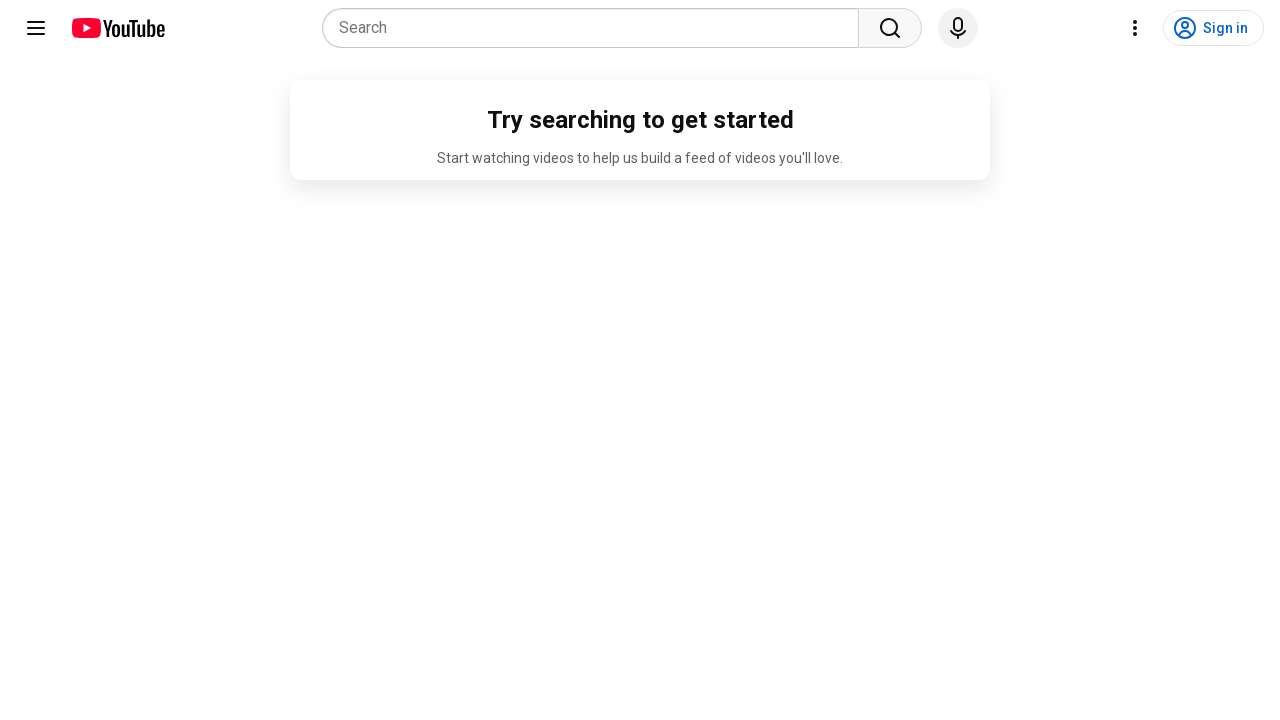

Filled YouTube search field with 'unittest in python' on input[name='search_query']
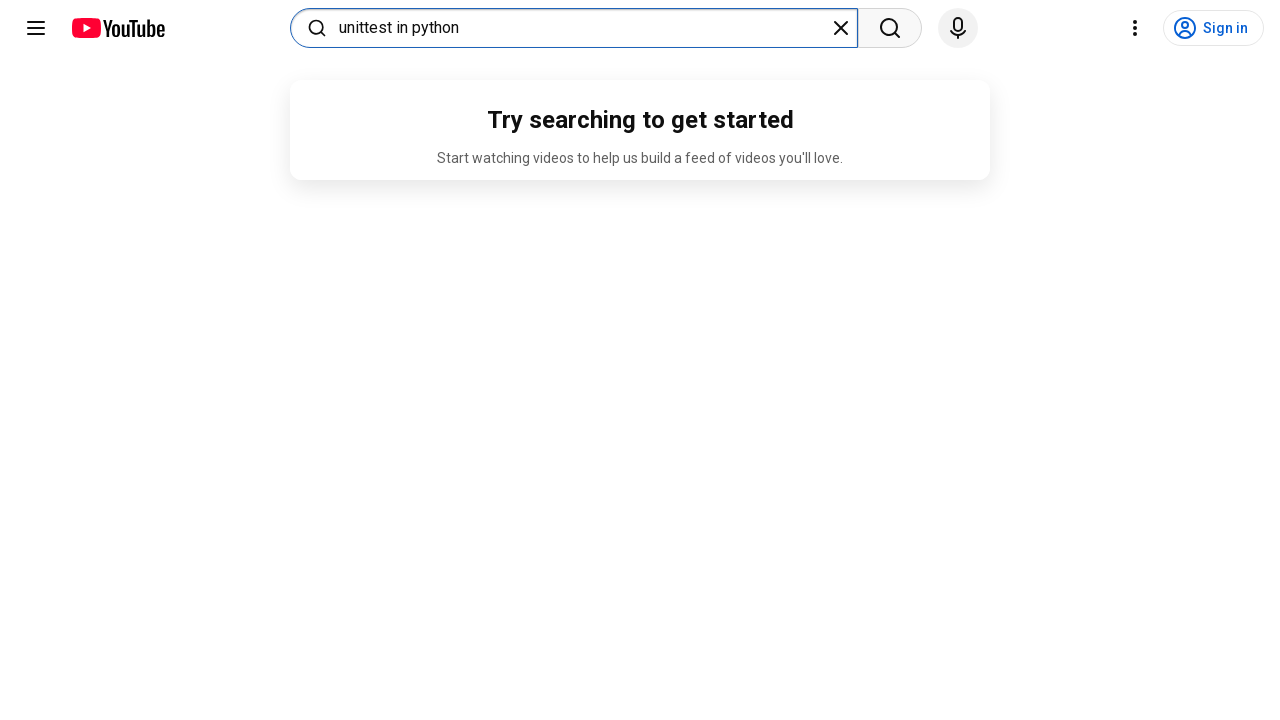

Pressed Enter to submit YouTube search on input[name='search_query']
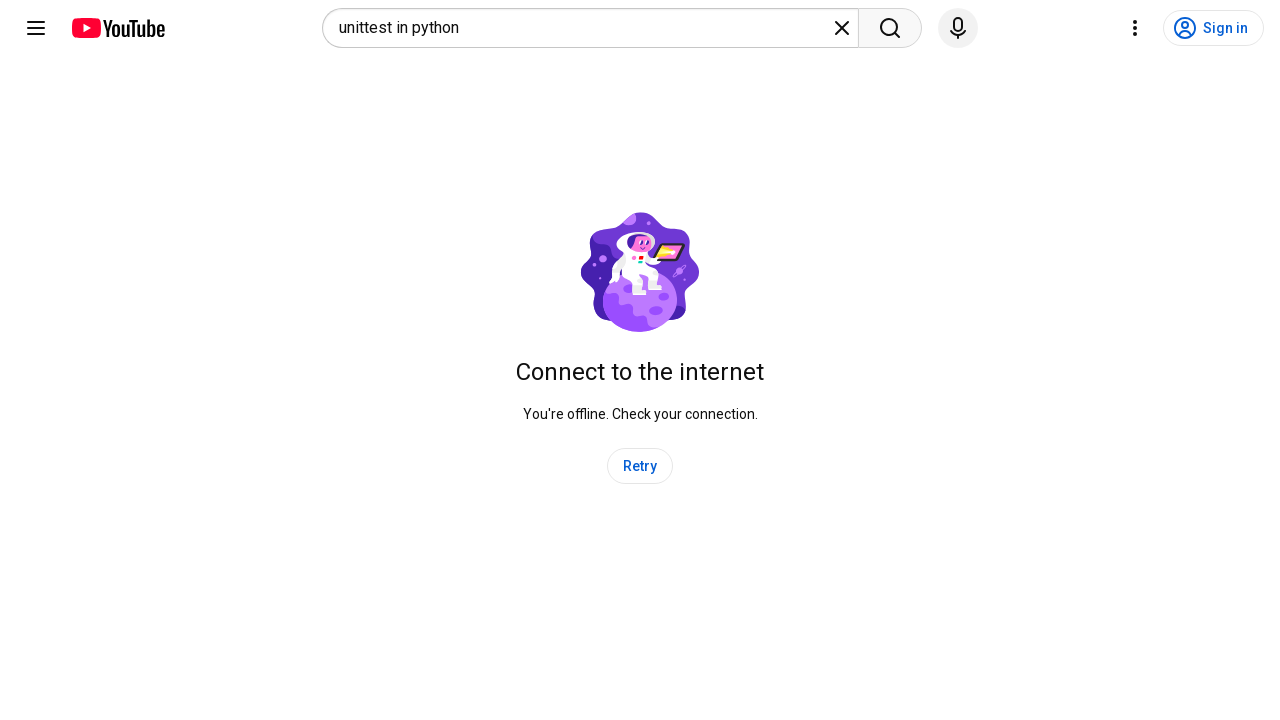

Waited for YouTube search results to load
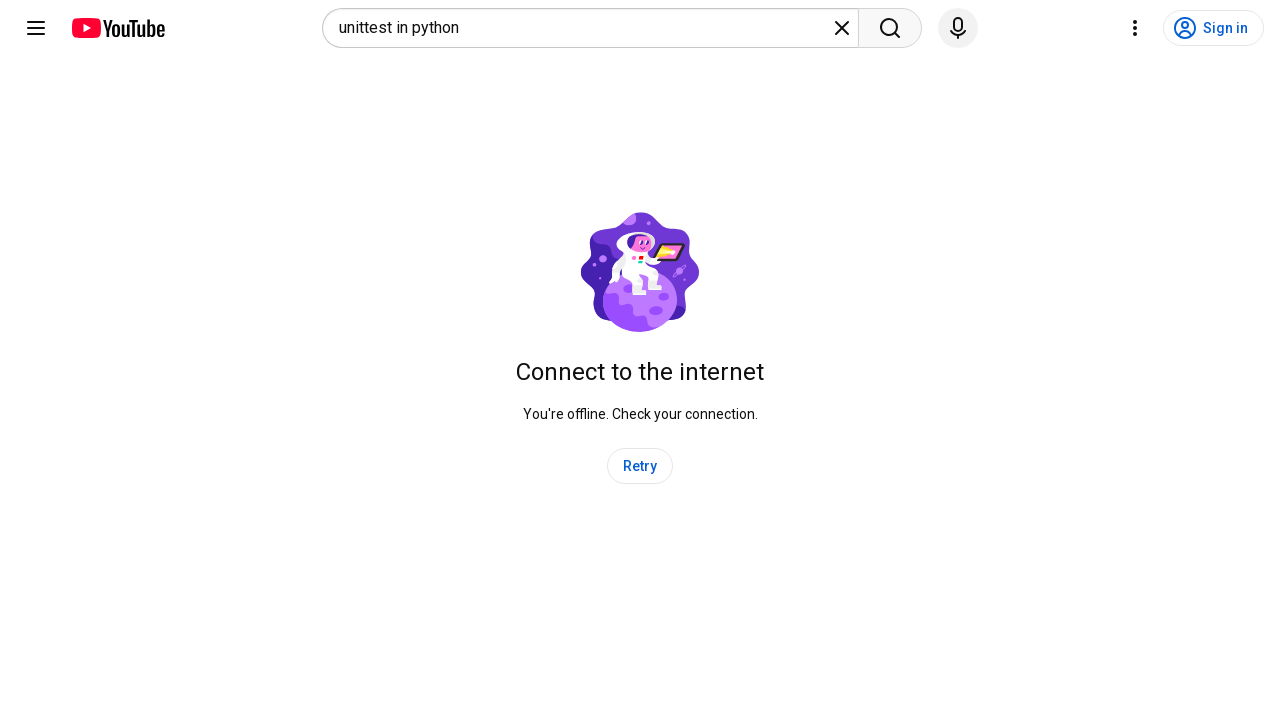

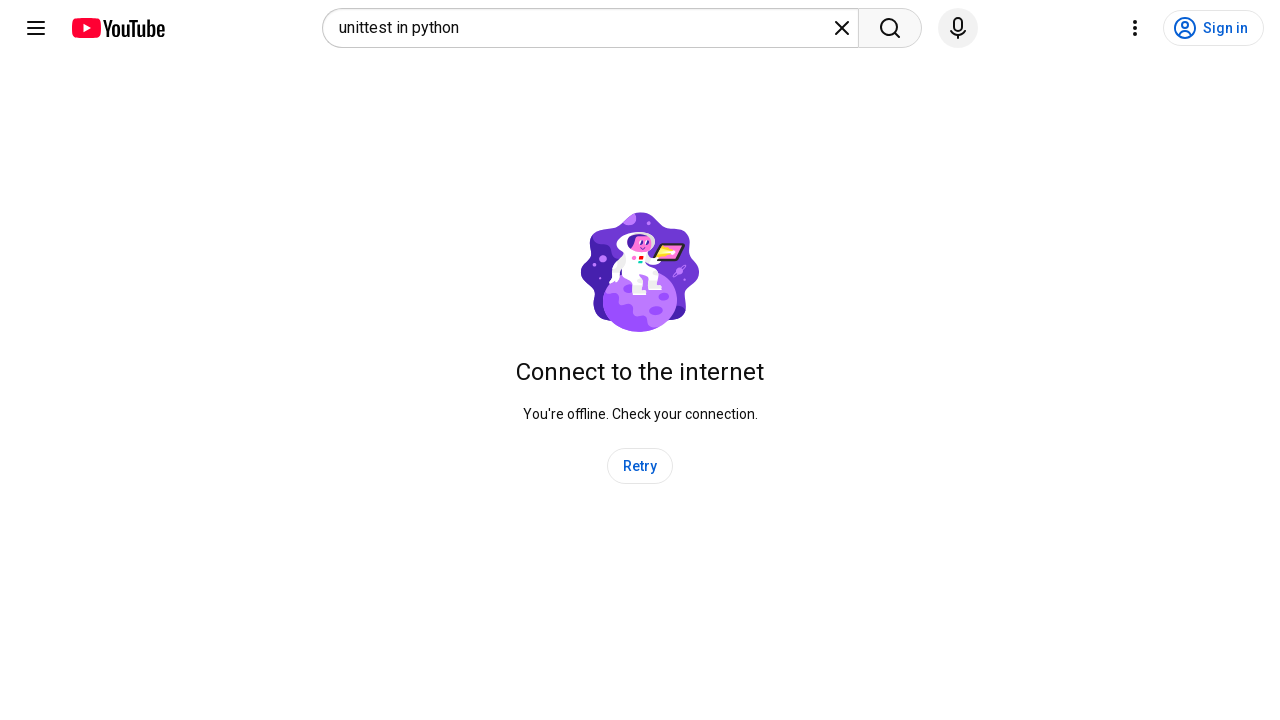